Tests browser tab switching functionality by clicking a button that opens a new tab, switching to the new tab, navigating to a different URL, and then switching back to the original tab.

Starting URL: https://v1.training-support.net/selenium/tab-opener

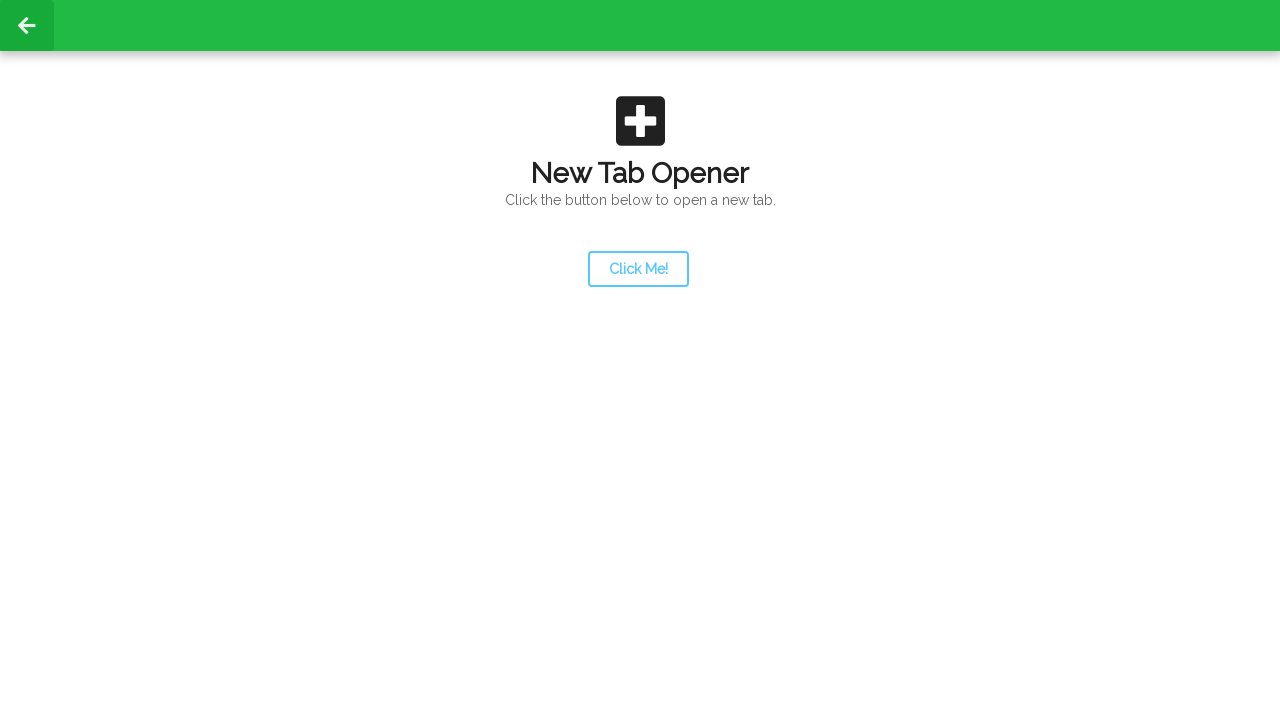

Clicked button to open a new tab at (638, 269) on #launcher
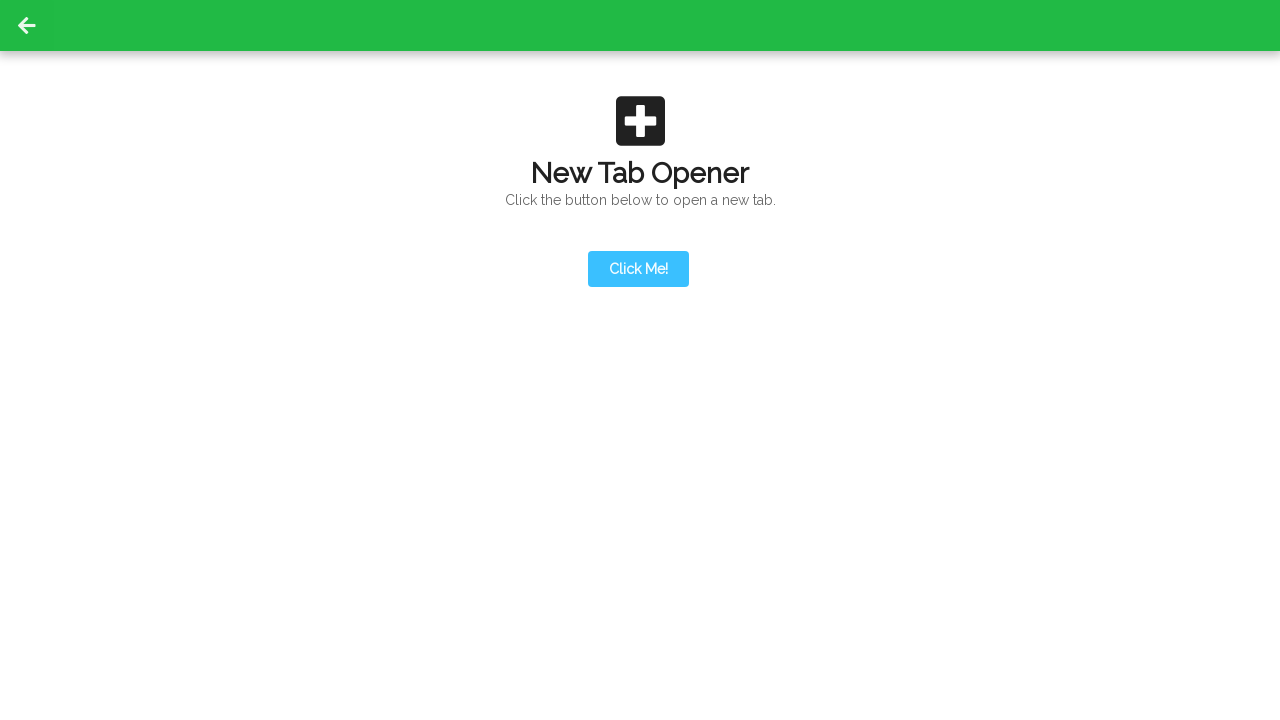

Waited for new tab to open
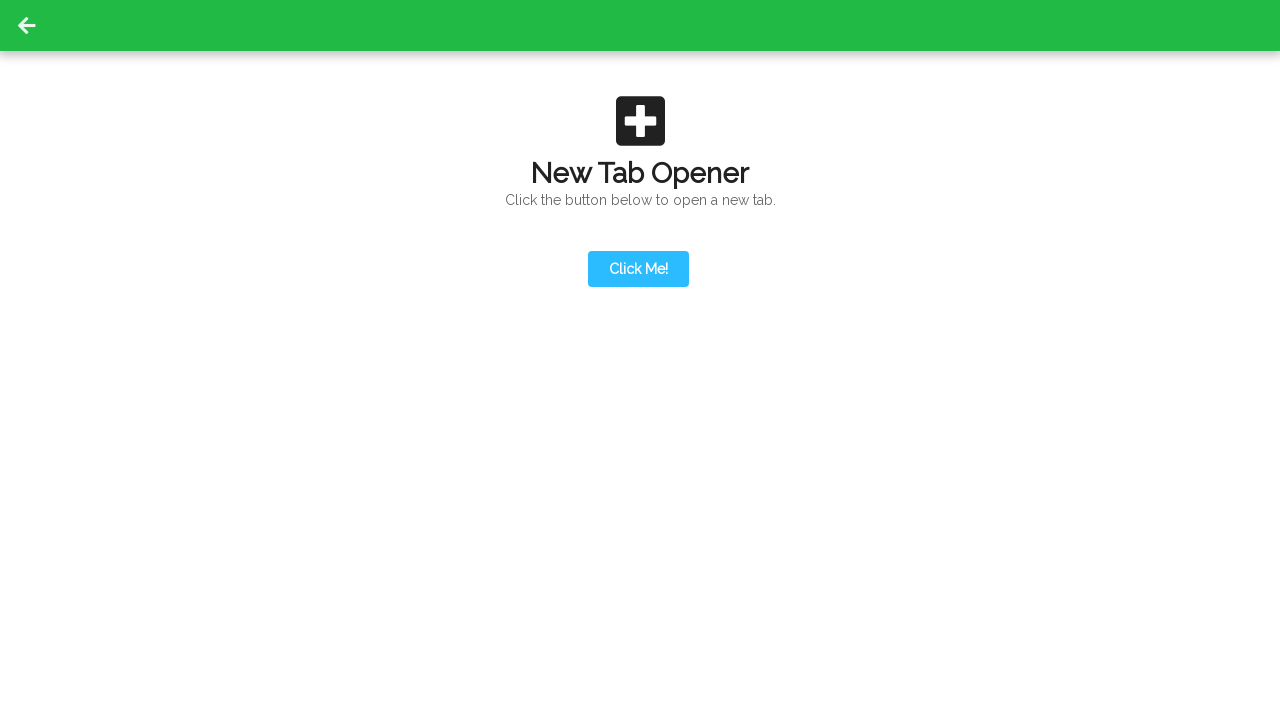

Retrieved all open pages/tabs
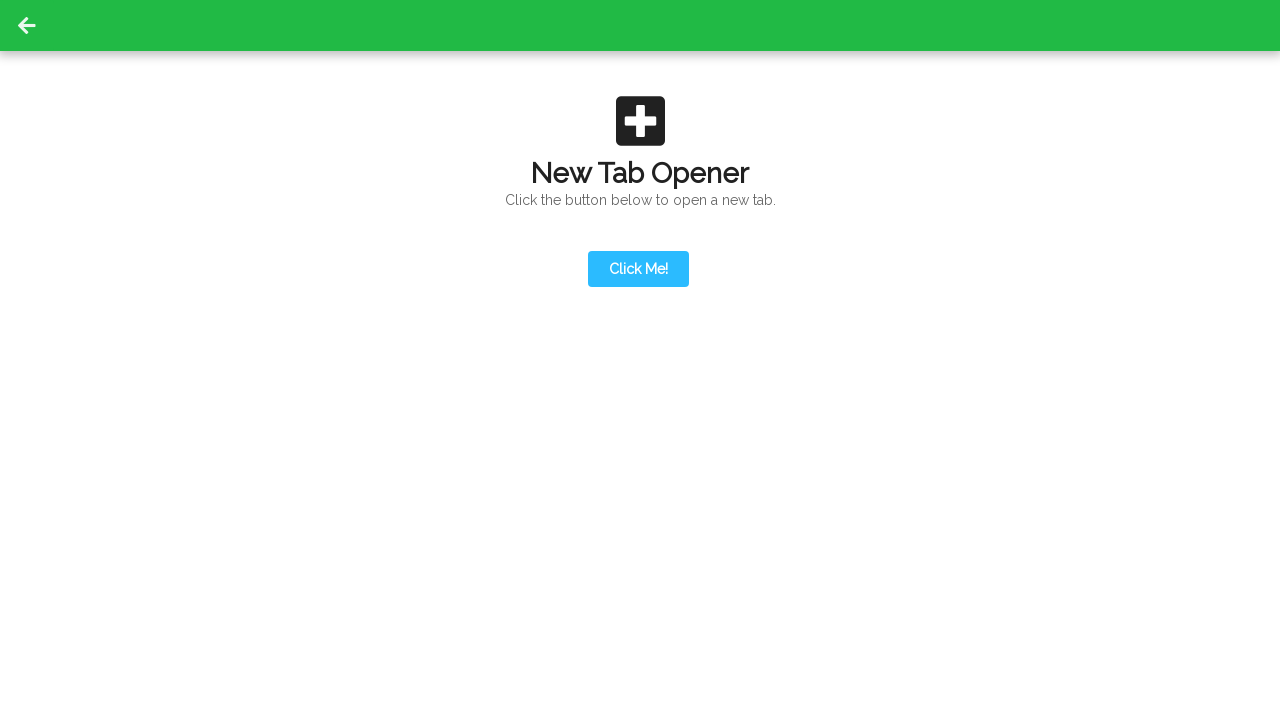

Switched to the new tab
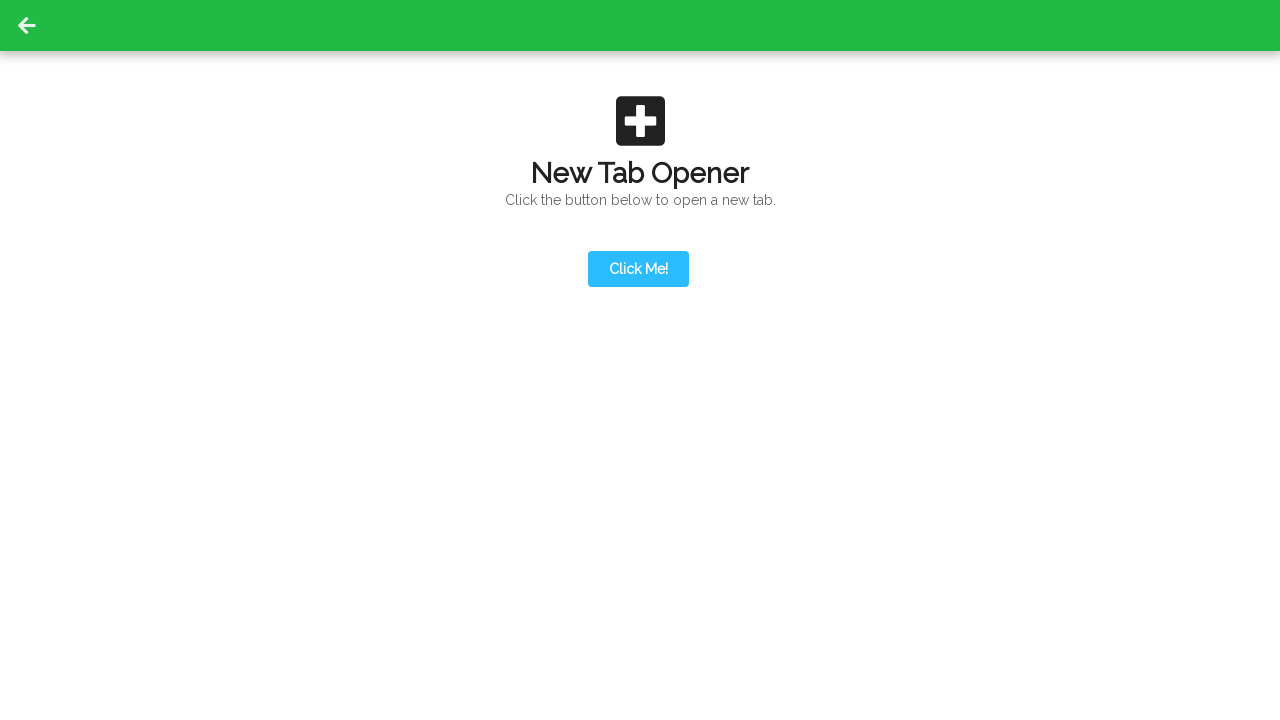

Navigated to new tab URL: https://v1.training-support.net/selenium/newtab2
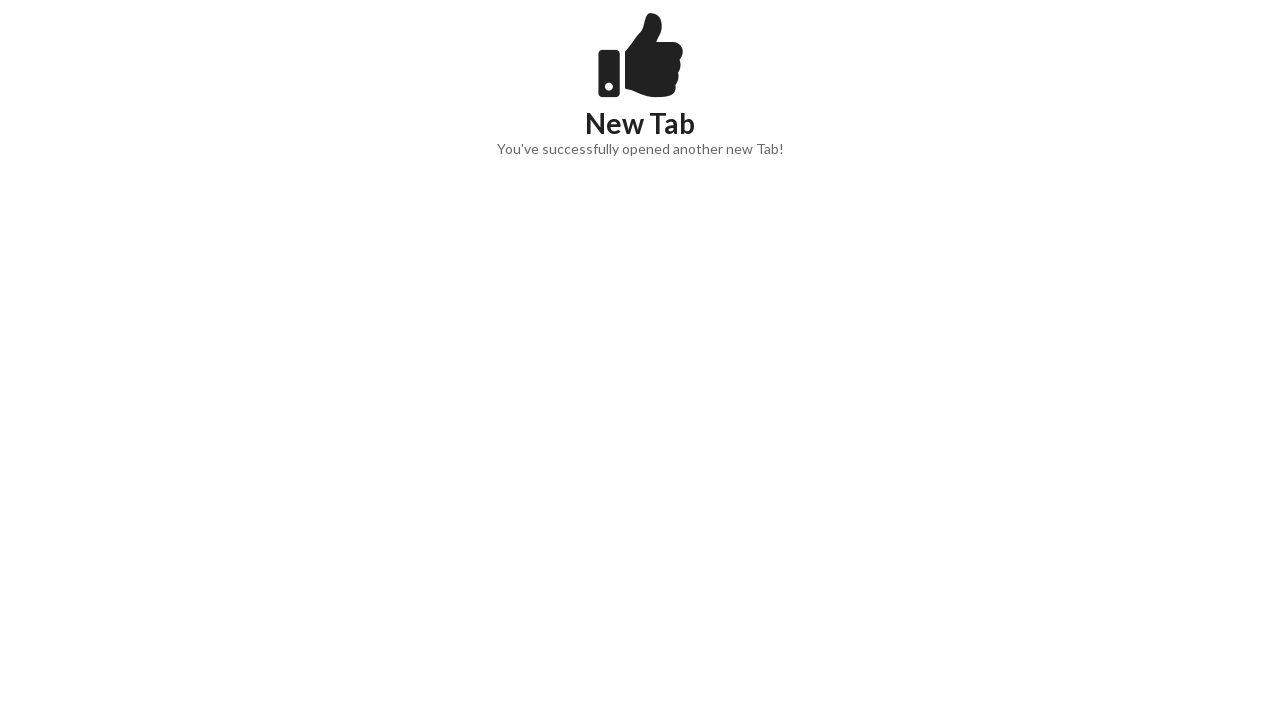

Waited for new tab page to load (domcontentloaded)
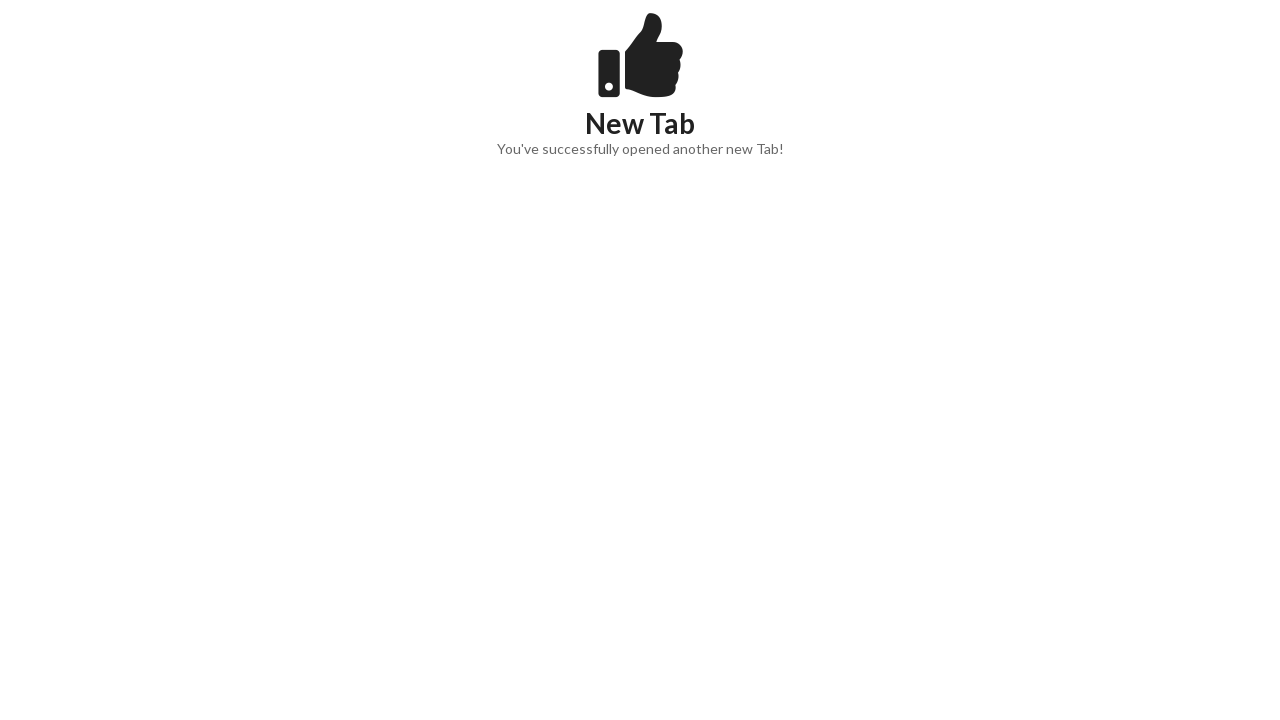

Switched back to the original tab
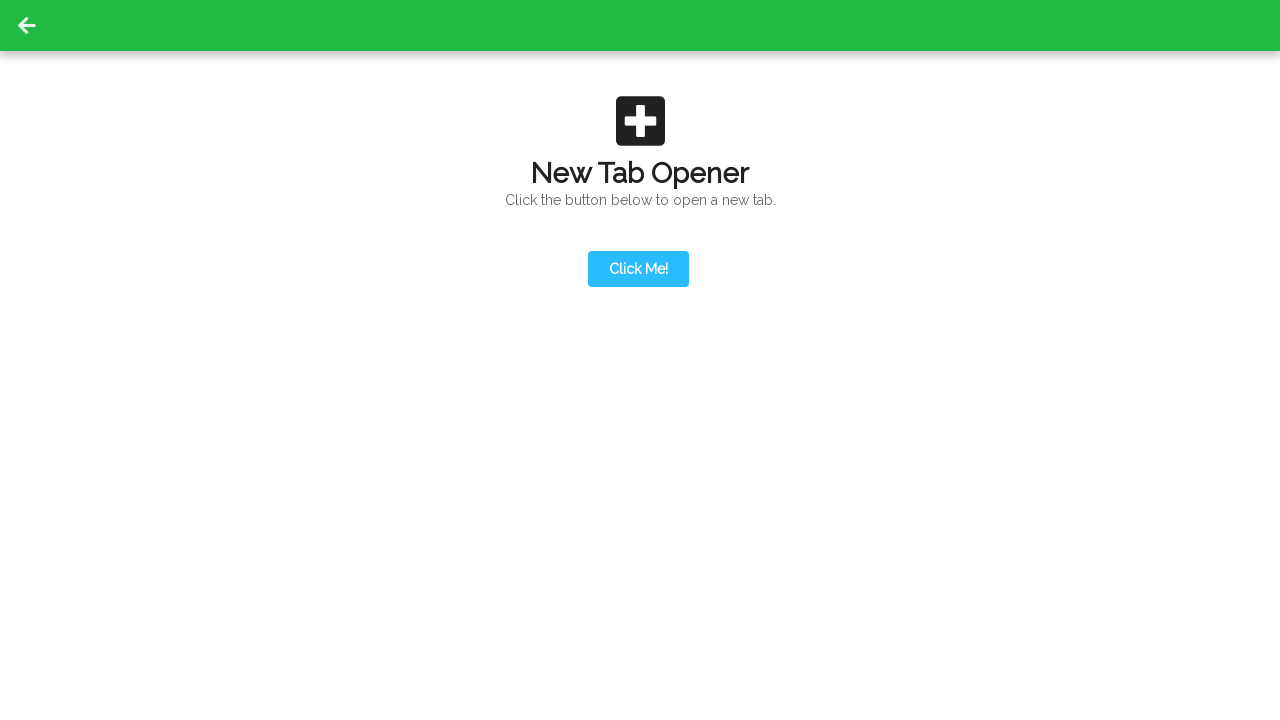

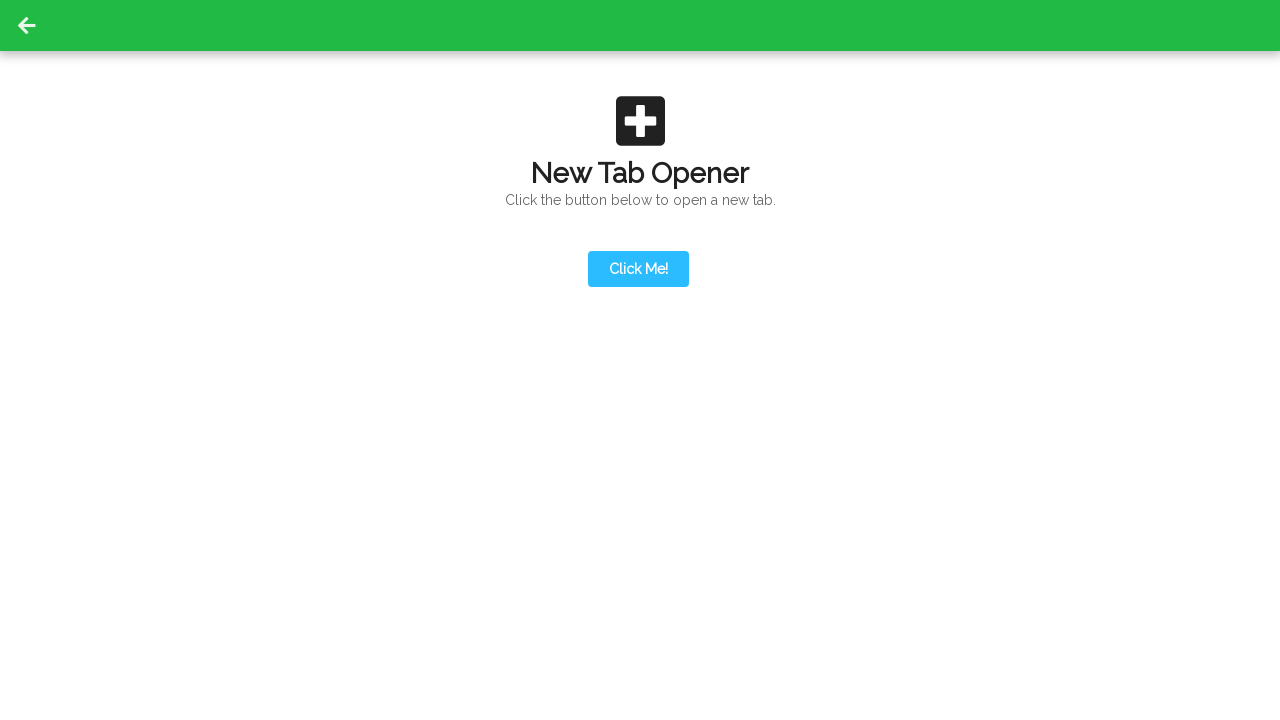